Tests jQuery UI custom dropdown by clicking to open and selecting numeric values from the menu

Starting URL: https://jqueryui.com/resources/demos/selectmenu/default.html

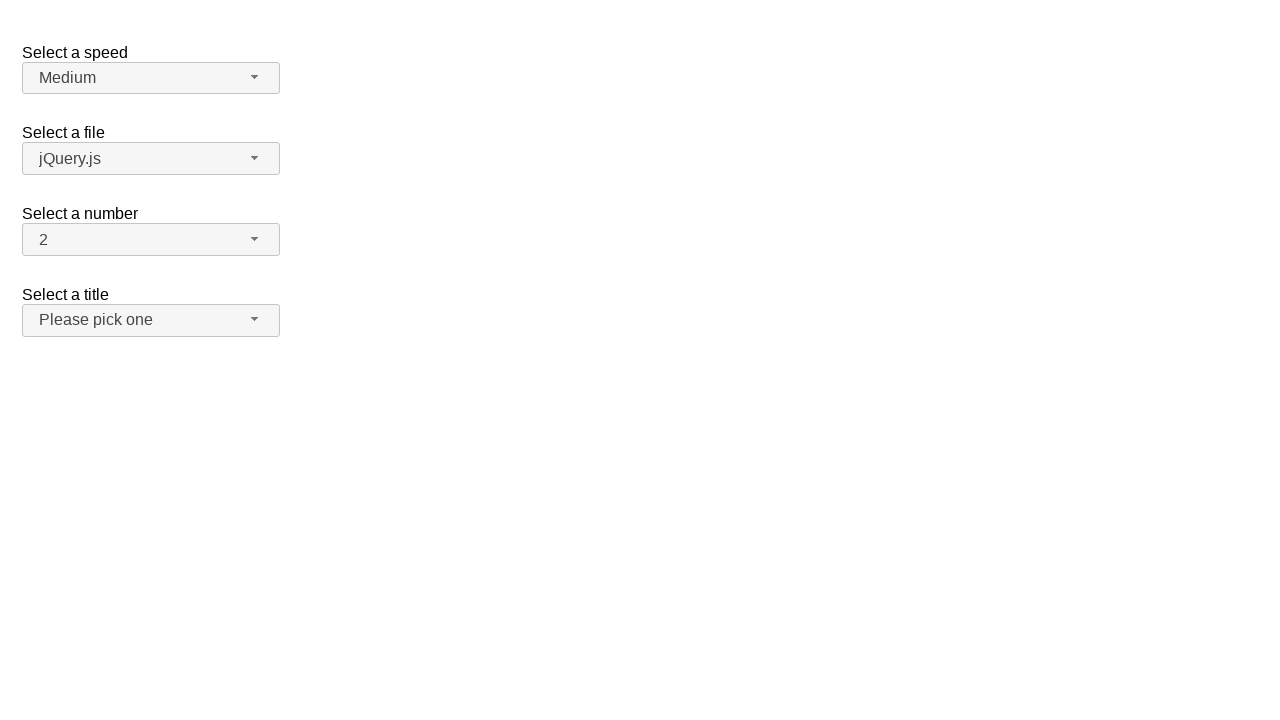

Clicked dropdown button to open menu at (151, 240) on span#number-button
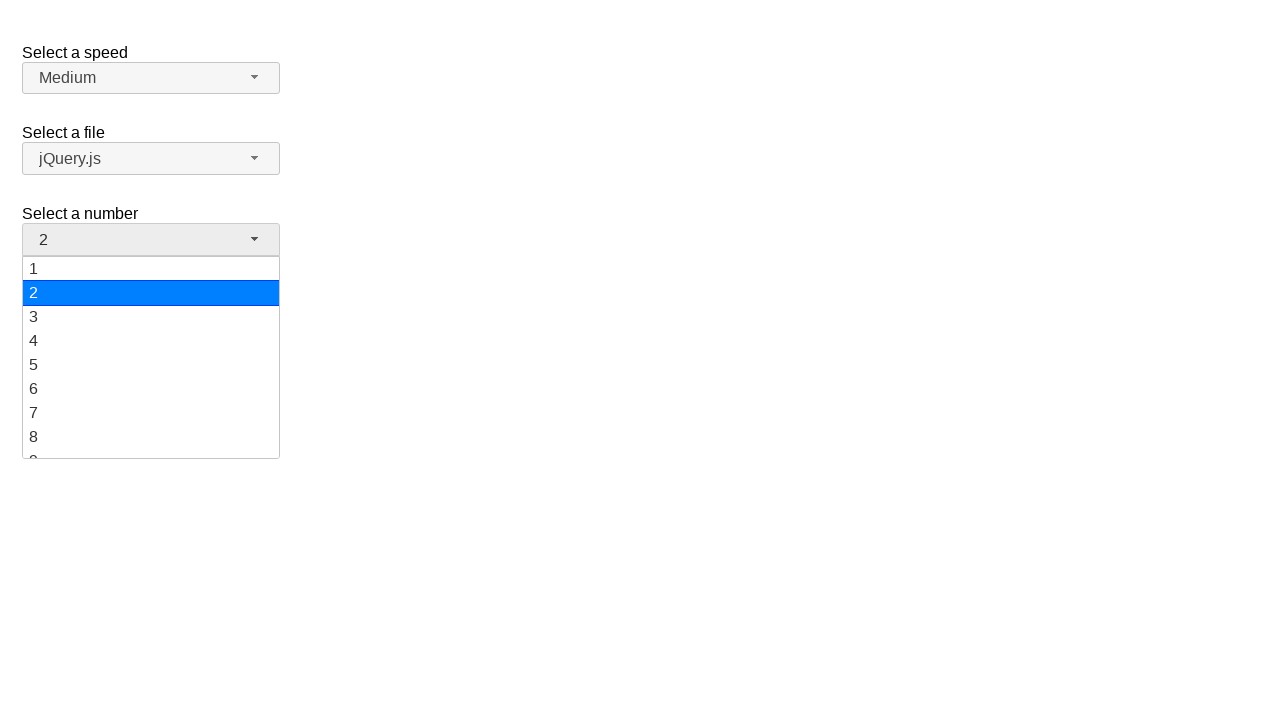

Dropdown menu appeared with menu items
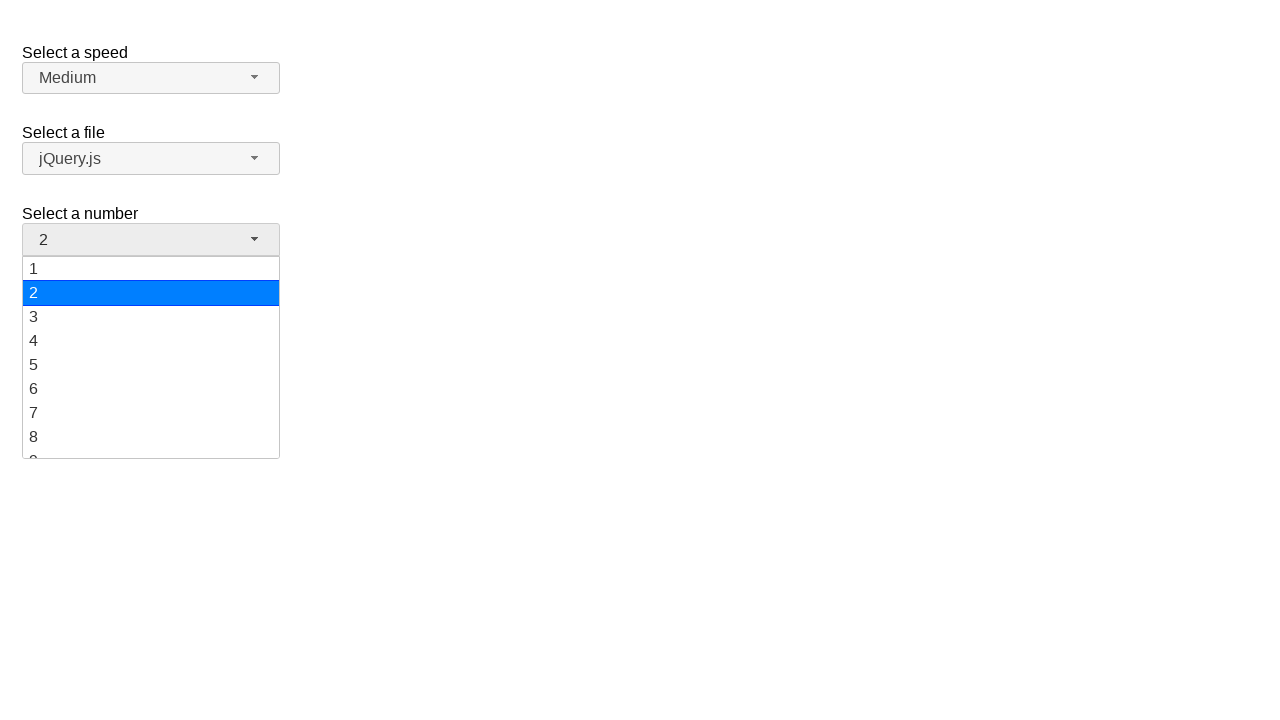

Selected value '19' from dropdown menu at (151, 445) on xpath=//ul[@id='number-menu']/li[@class='ui-menu-item']/div[text()='19']
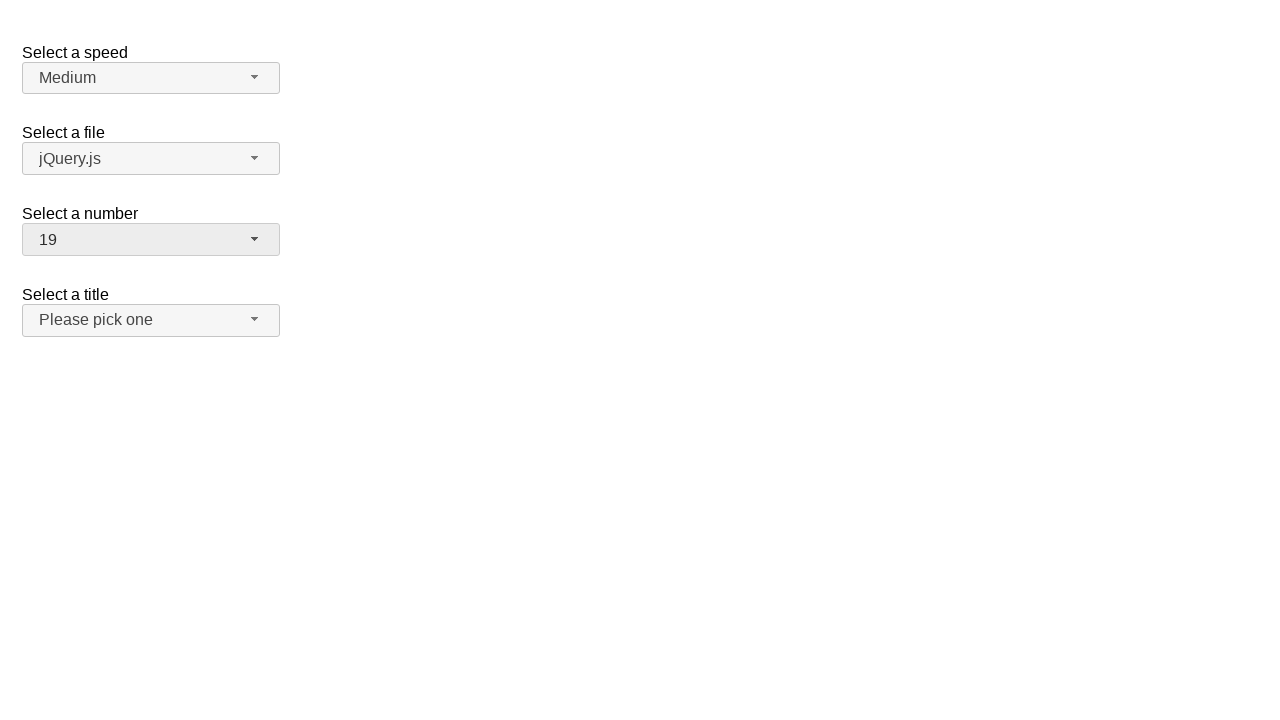

Clicked dropdown button to open menu again at (151, 240) on span#number-button
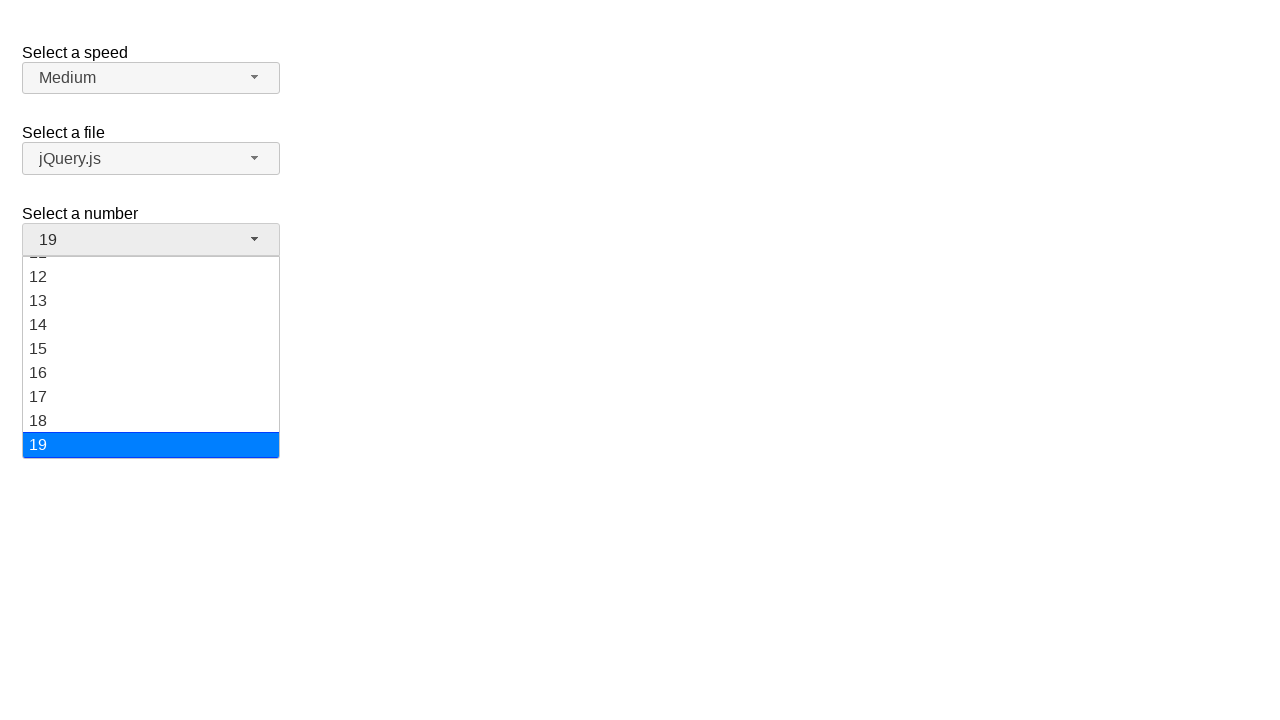

Dropdown menu appeared with menu items
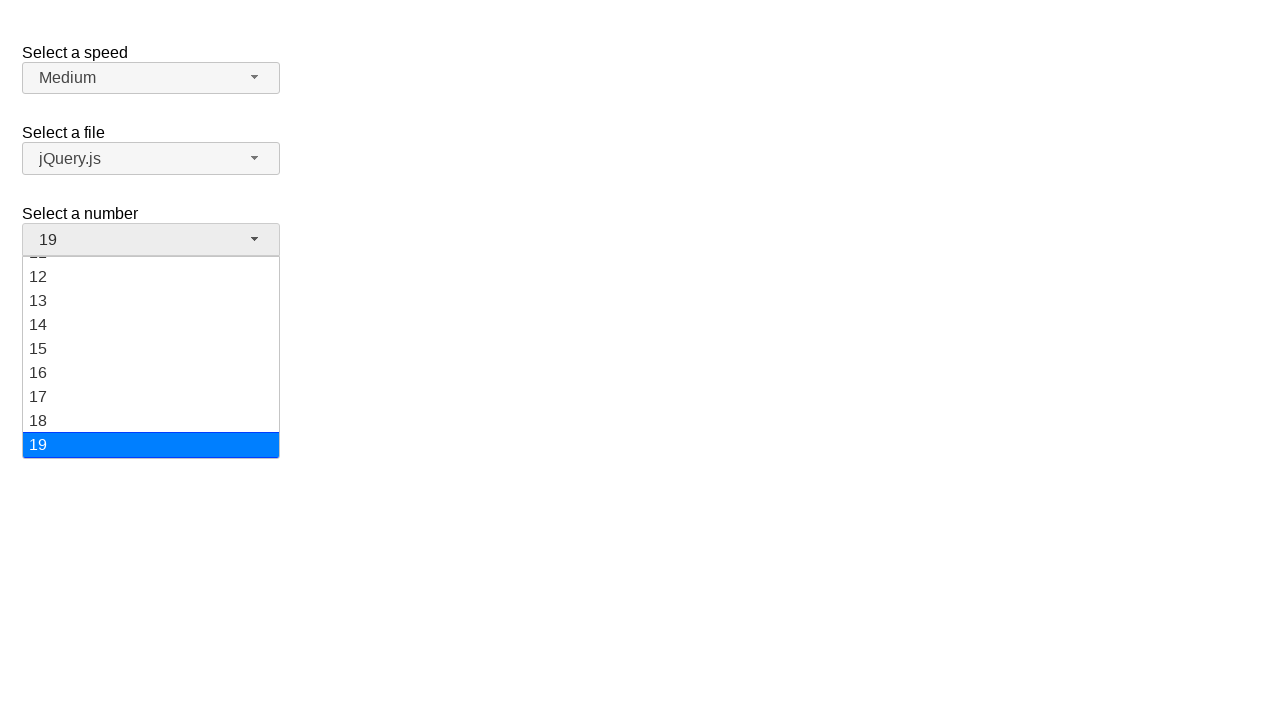

Selected value '3' from dropdown menu at (151, 317) on xpath=//ul[@id='number-menu']/li[@class='ui-menu-item']/div[text()='3']
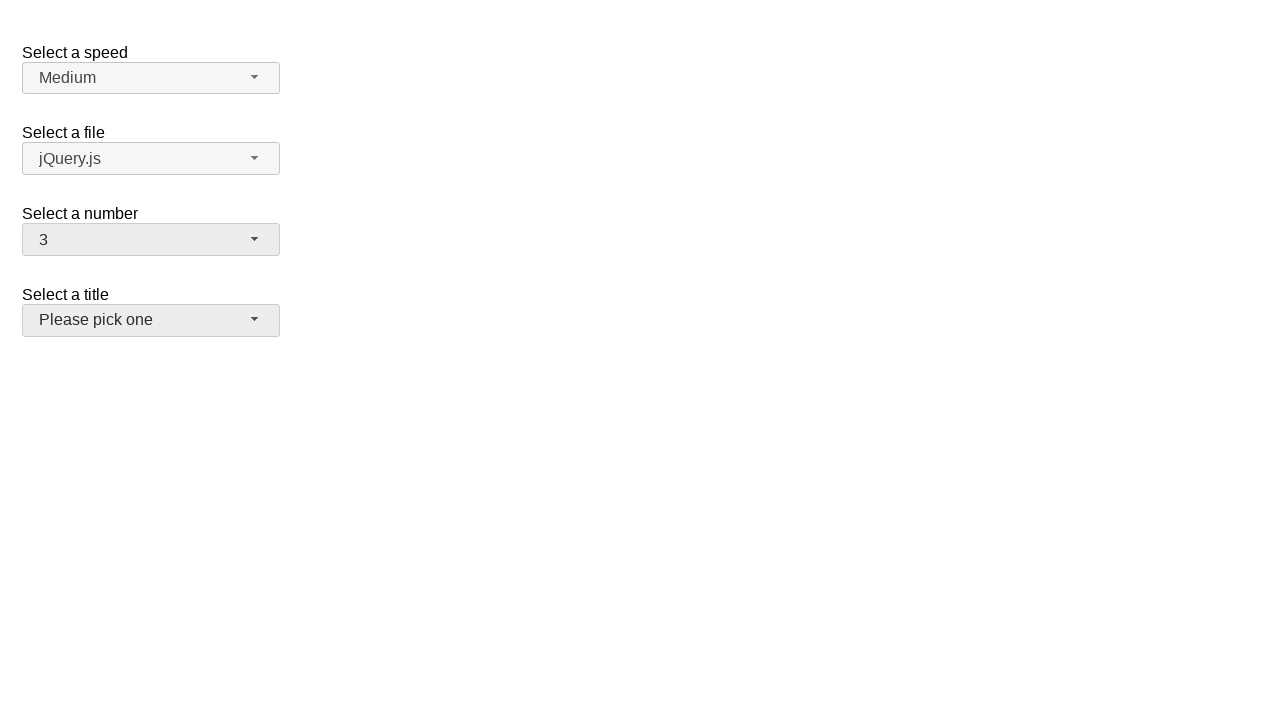

Clicked dropdown button to open menu again at (151, 240) on span#number-button
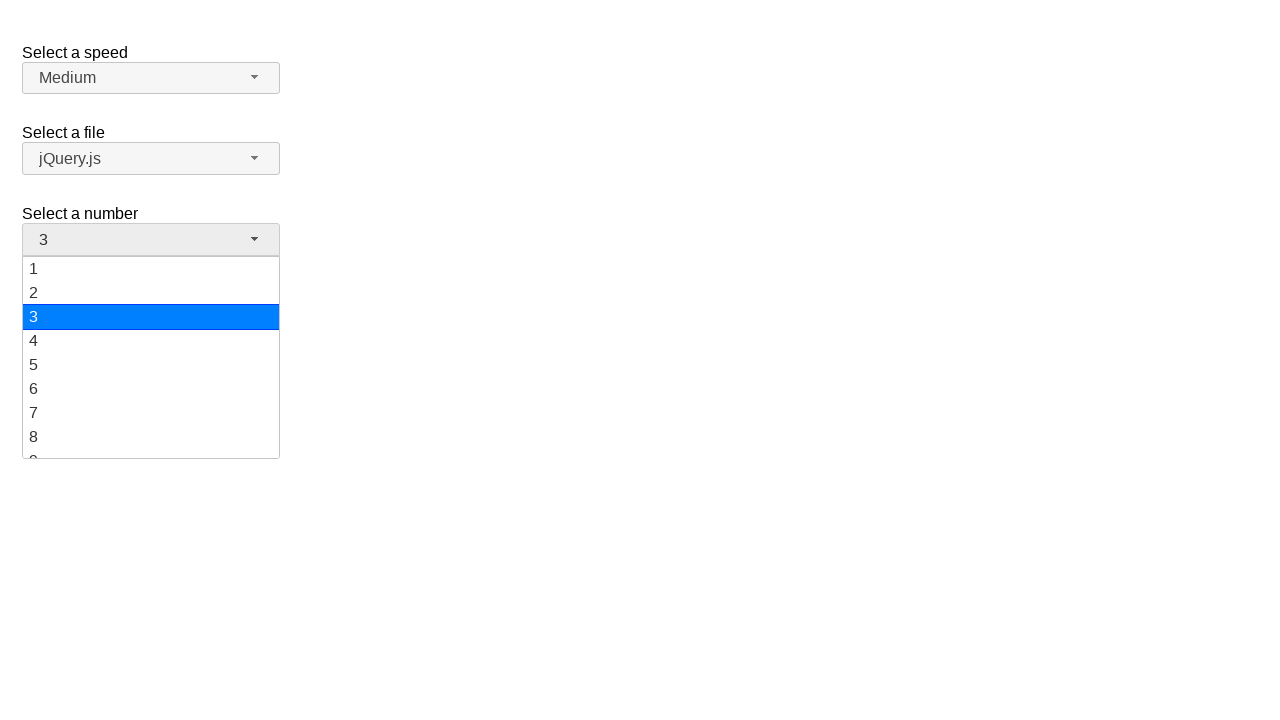

Dropdown menu appeared with menu items
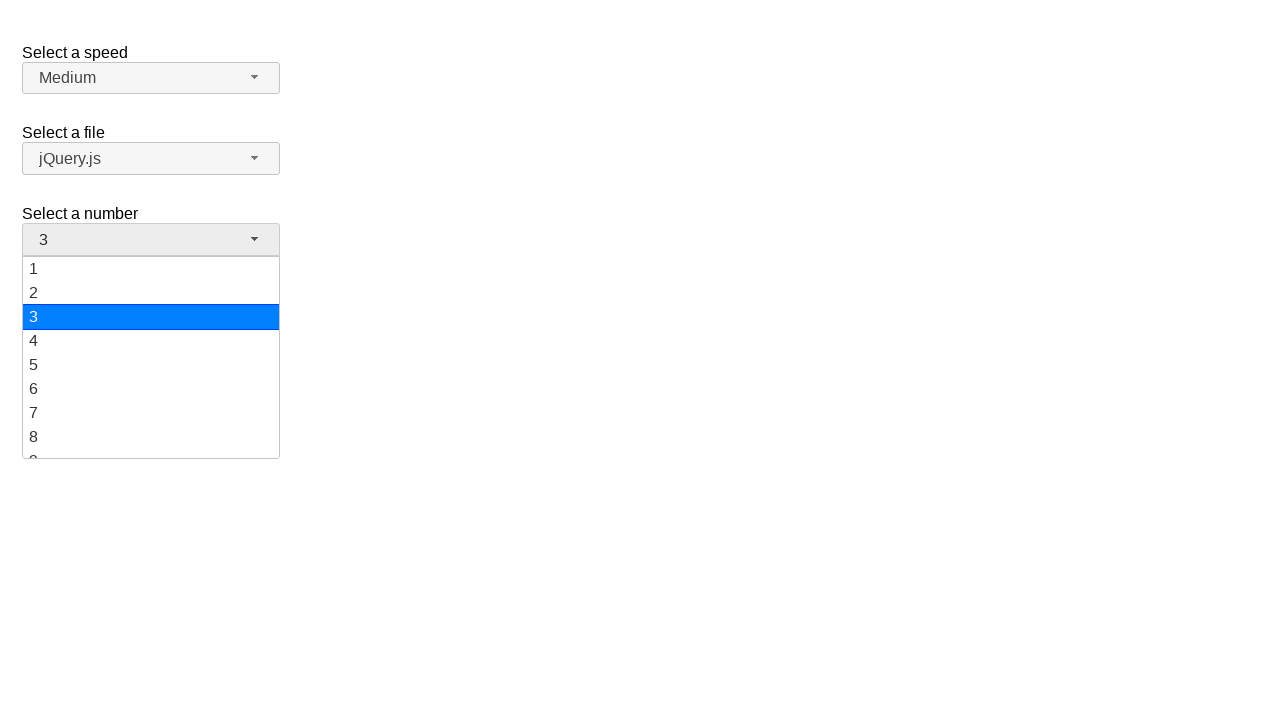

Selected value '16' from dropdown menu at (151, 373) on xpath=//ul[@id='number-menu']/li[@class='ui-menu-item']/div[text()='16']
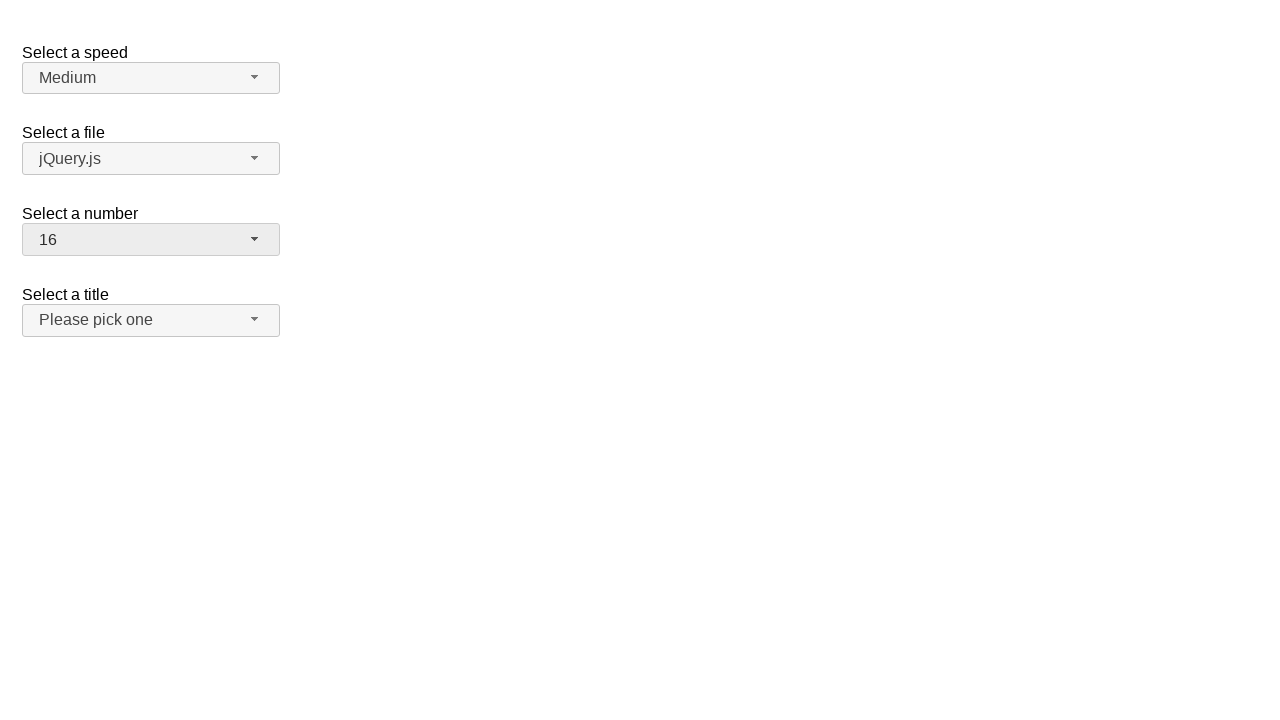

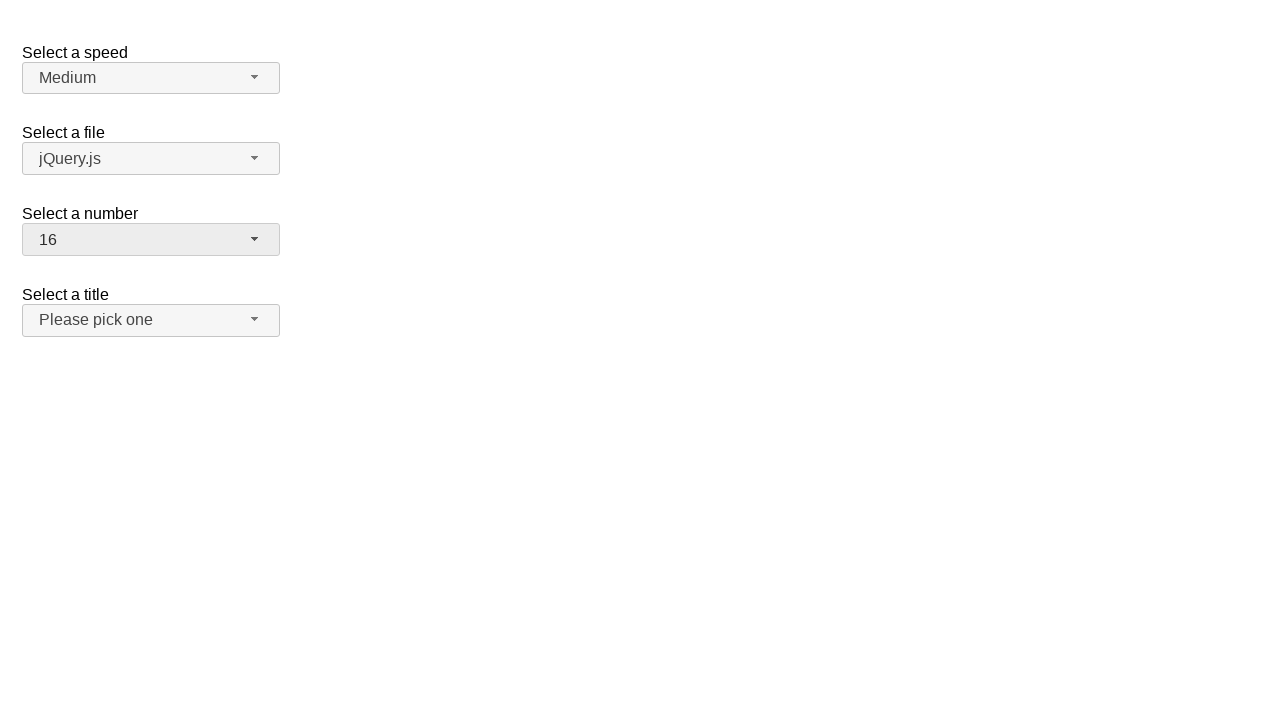